Tests browser window manipulation by maximizing, minimizing, setting fullscreen, and repositioning the window while tracking the position of a logo element on the page.

Starting URL: https://opensource-demo.orangehrmlive.com/web/index.php/auth/login

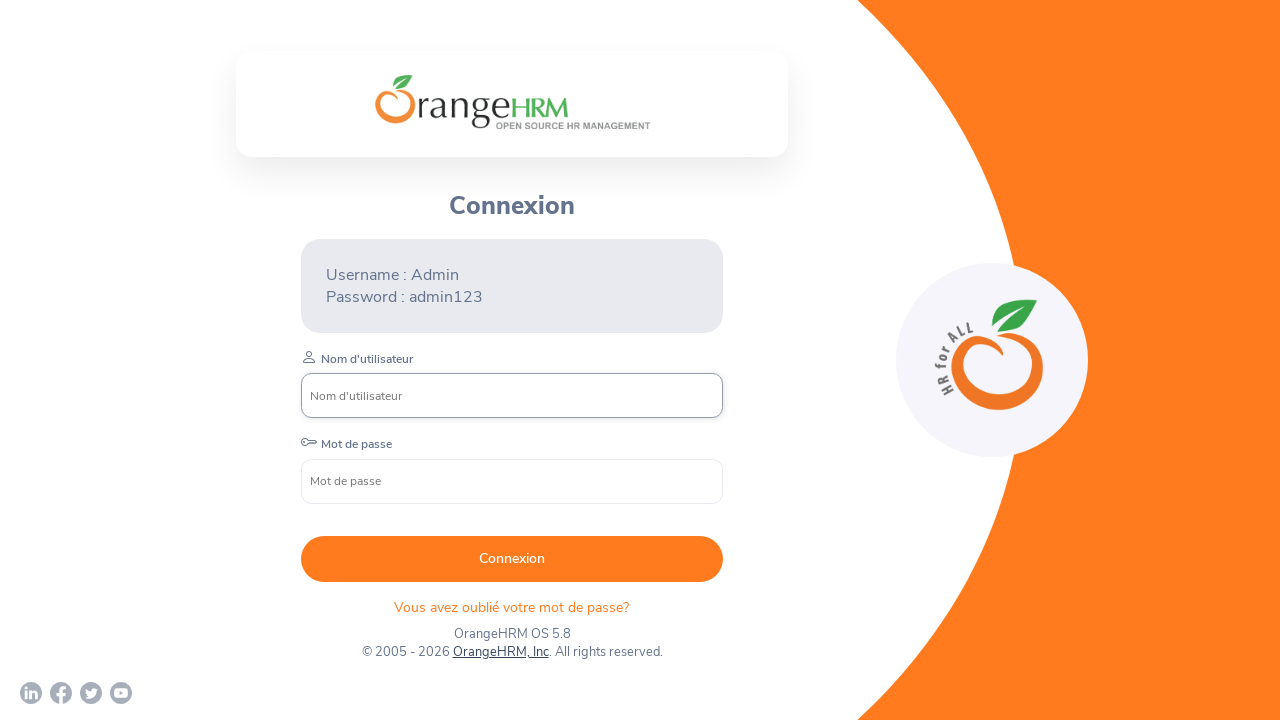

Logo element became visible
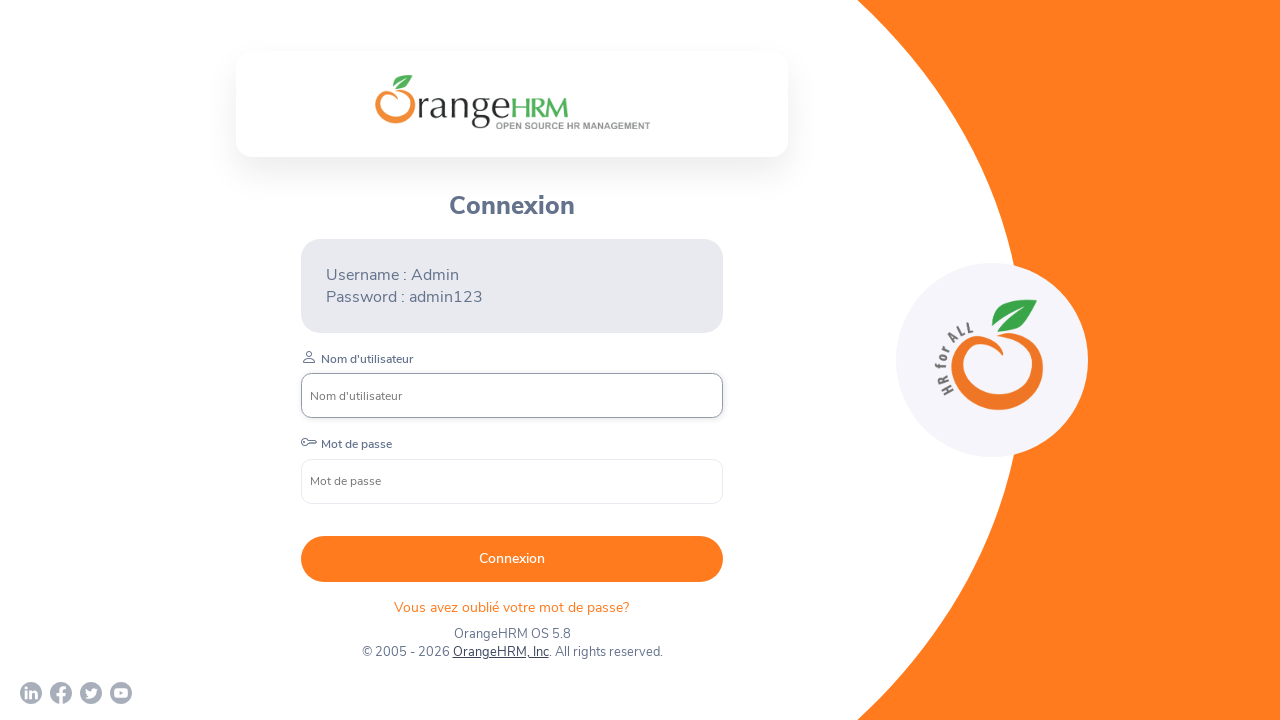

Captured initial logo position: x=374.5, y=75.34375
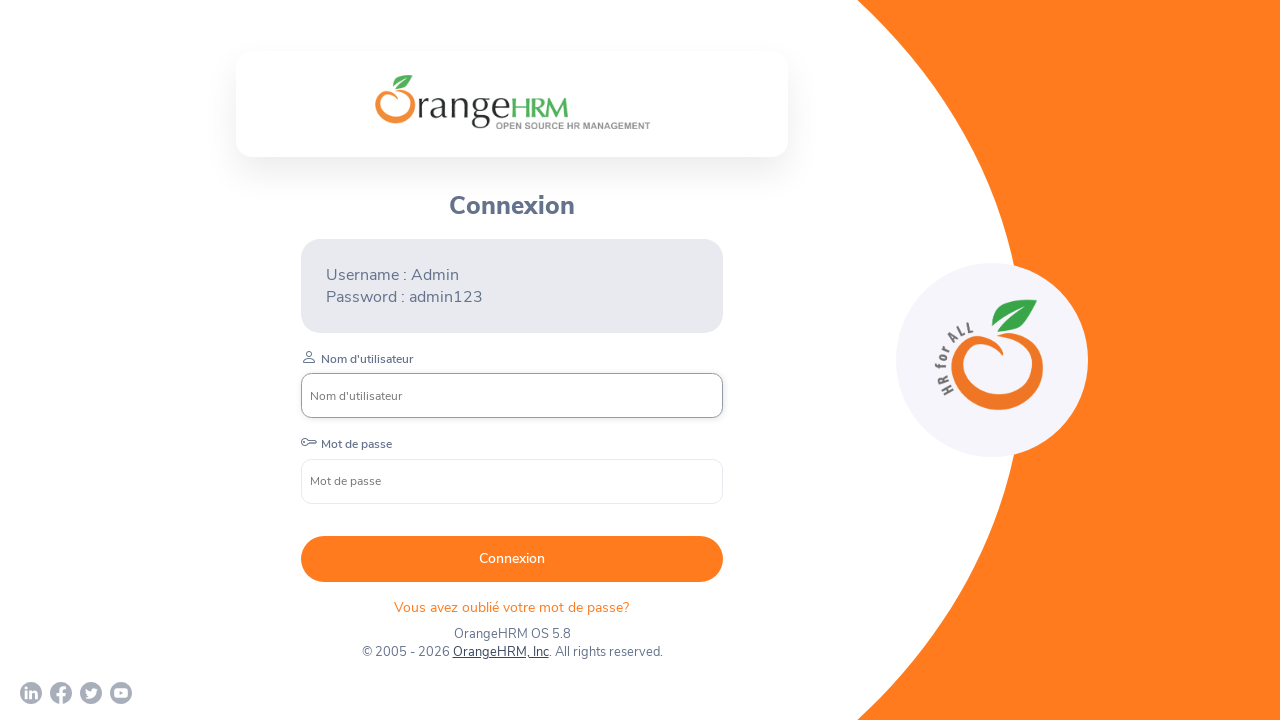

Set viewport to 1920x1080 (maximized size)
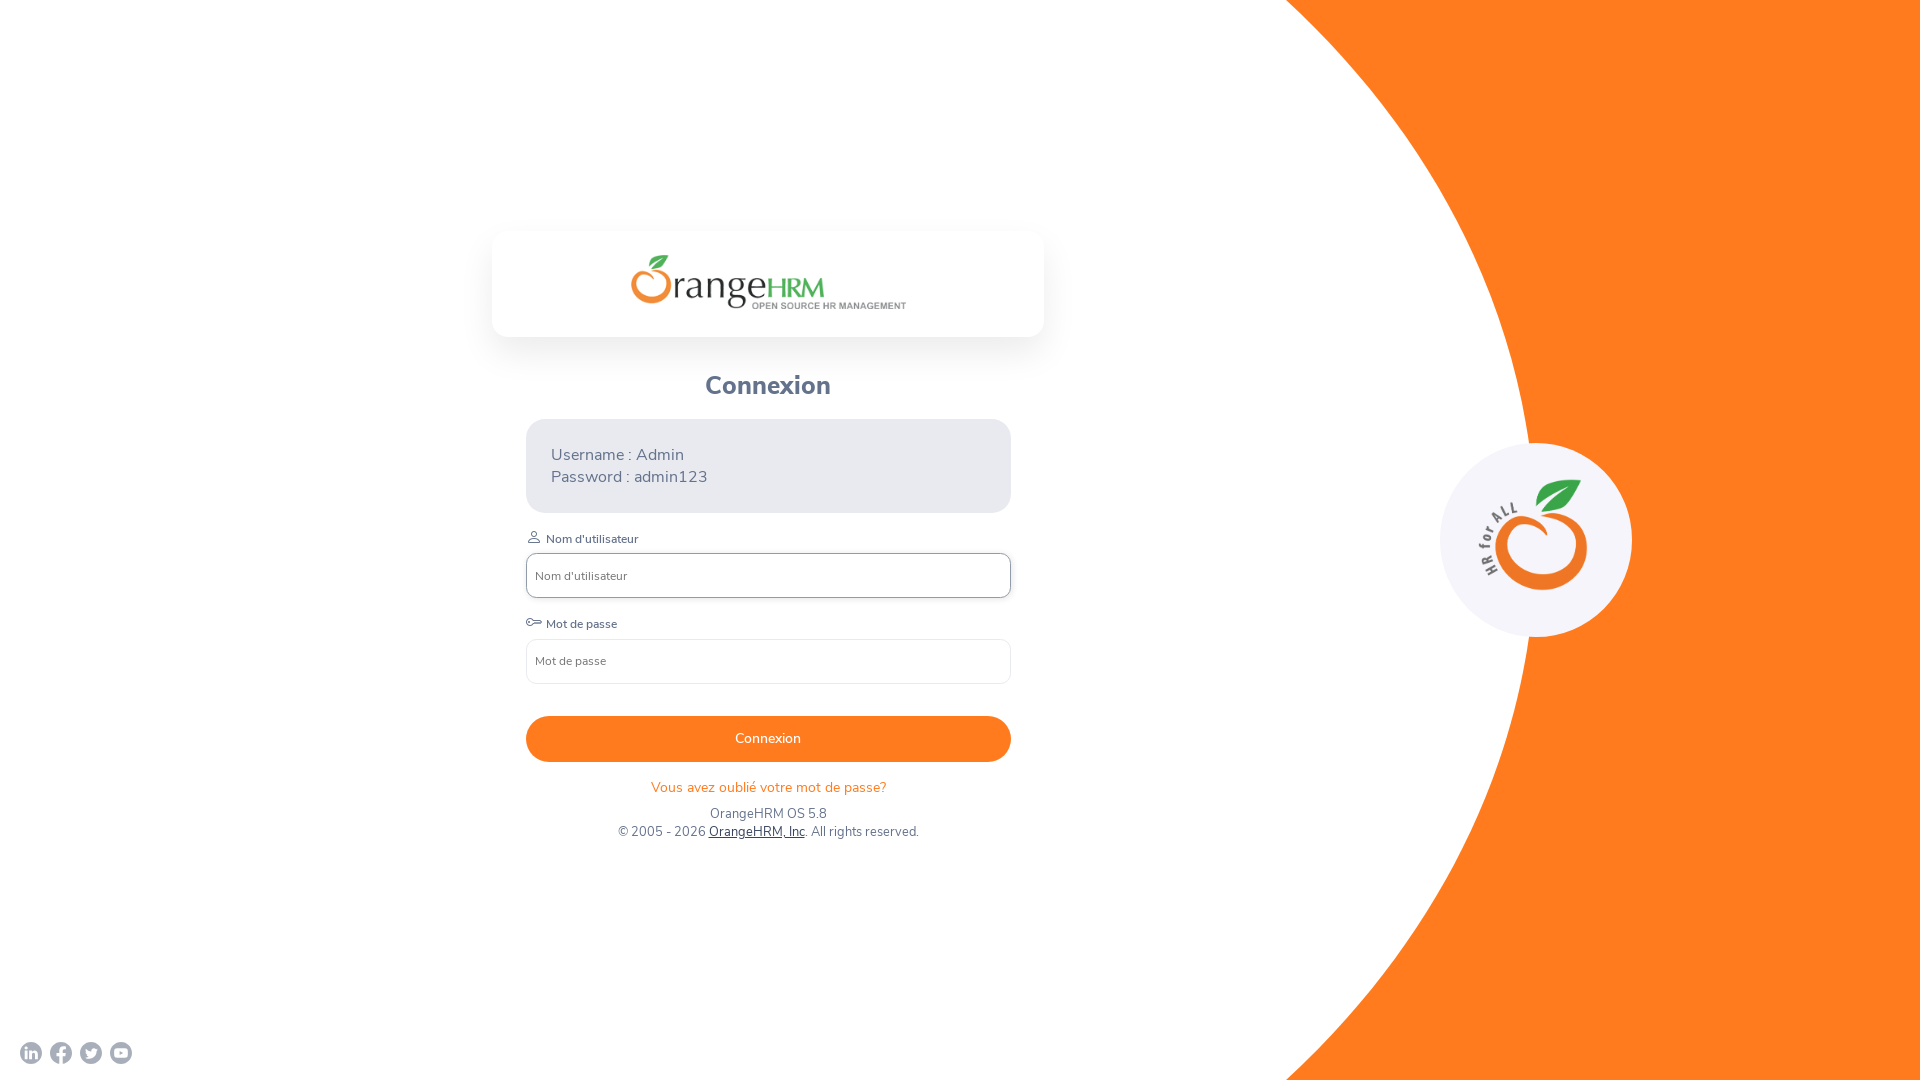

Captured logo position after maximizing: x=630.5, y=255.34375
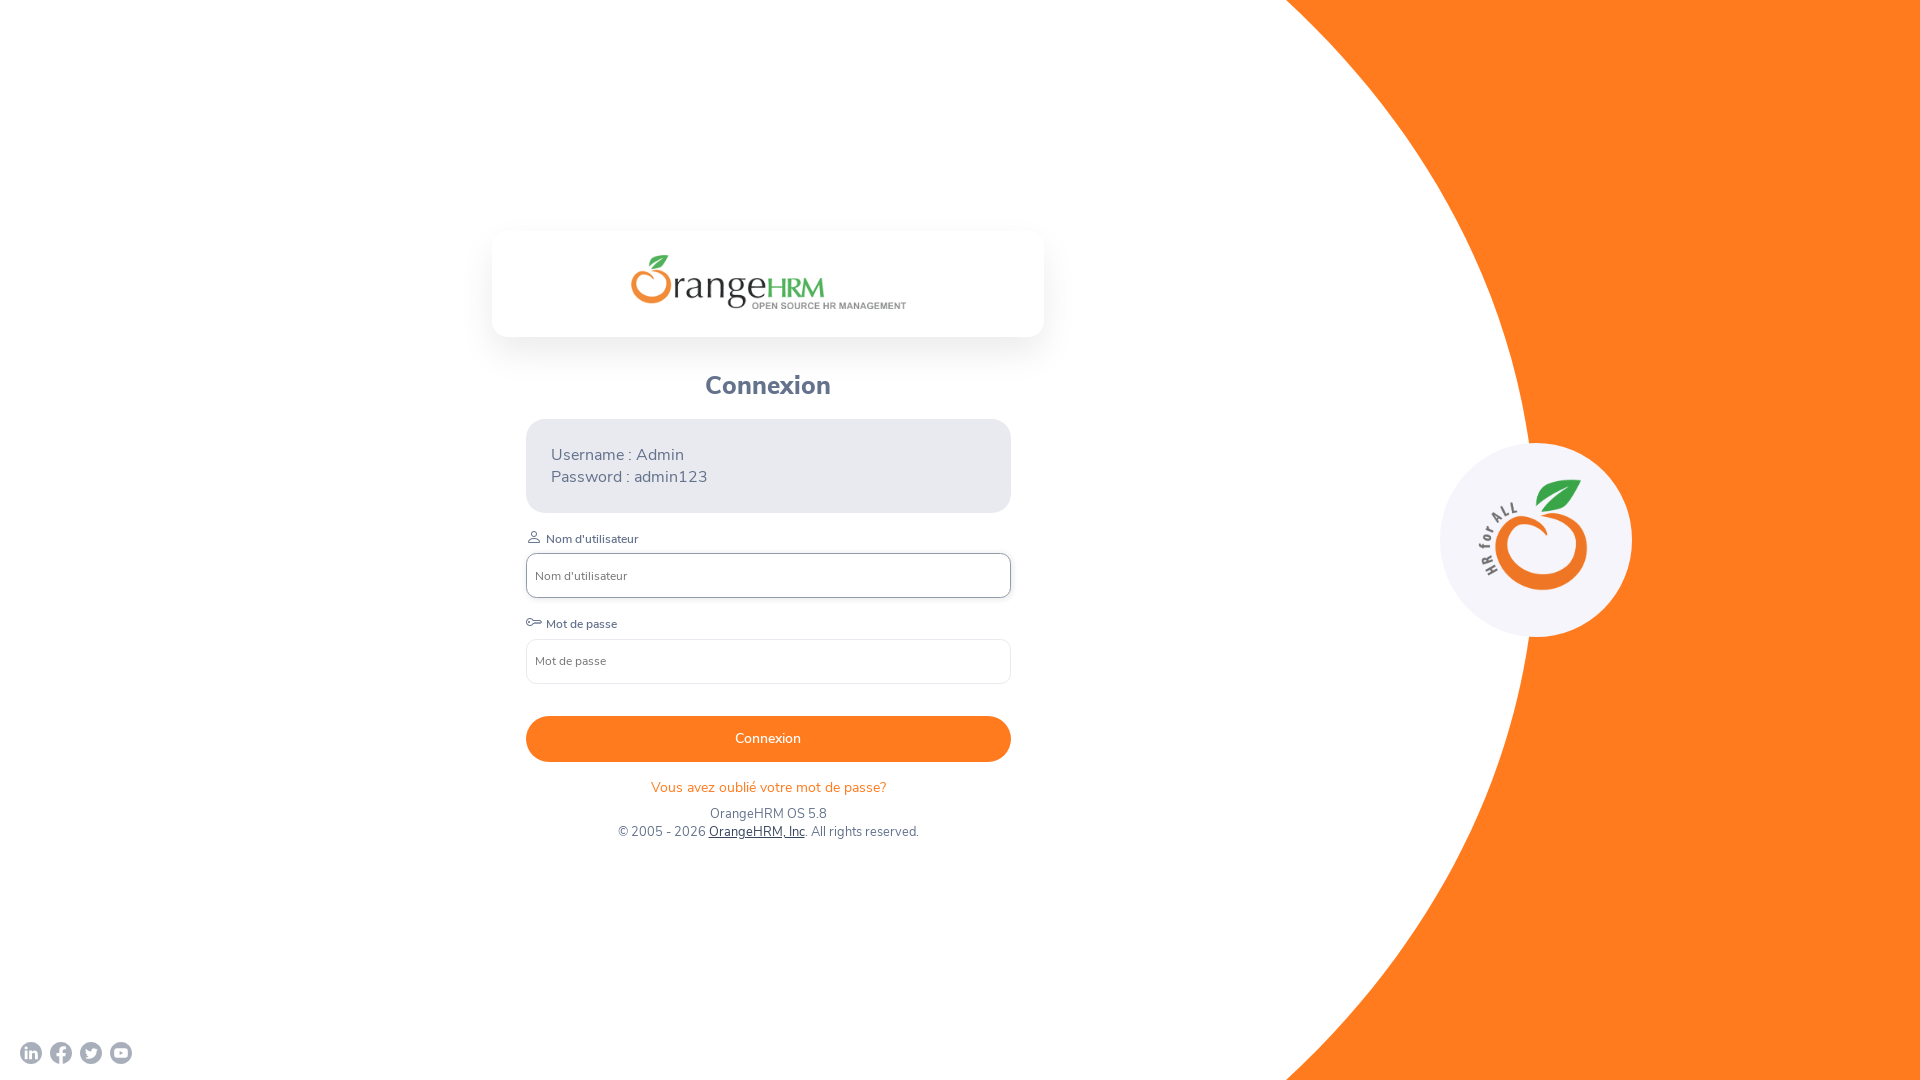

Set viewport to 800x600 (smaller/minimized size)
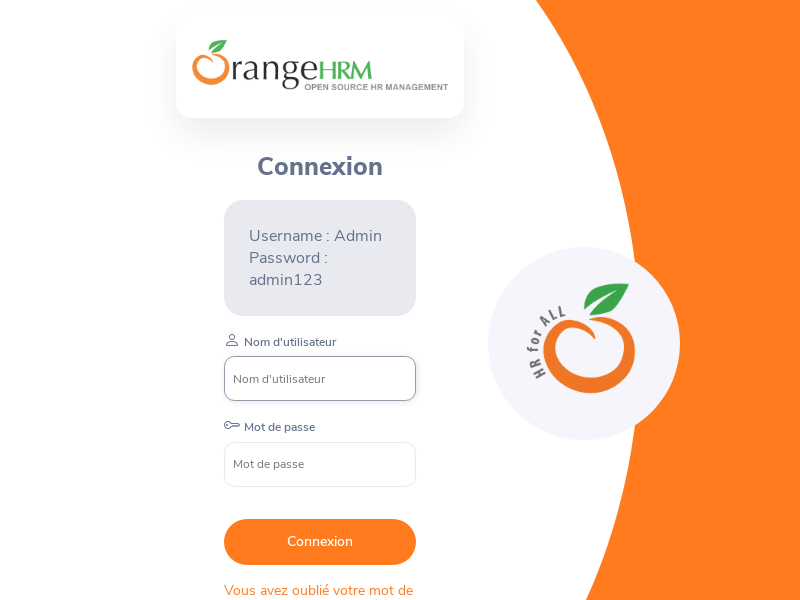

Captured logo position after smaller viewport: x=192, y=40
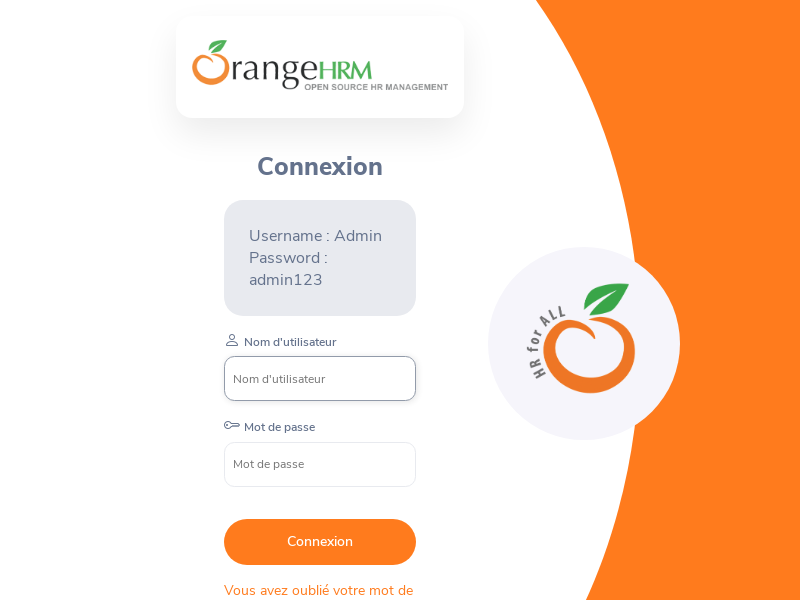

Set viewport to 1920x1080 (fullscreen-like size)
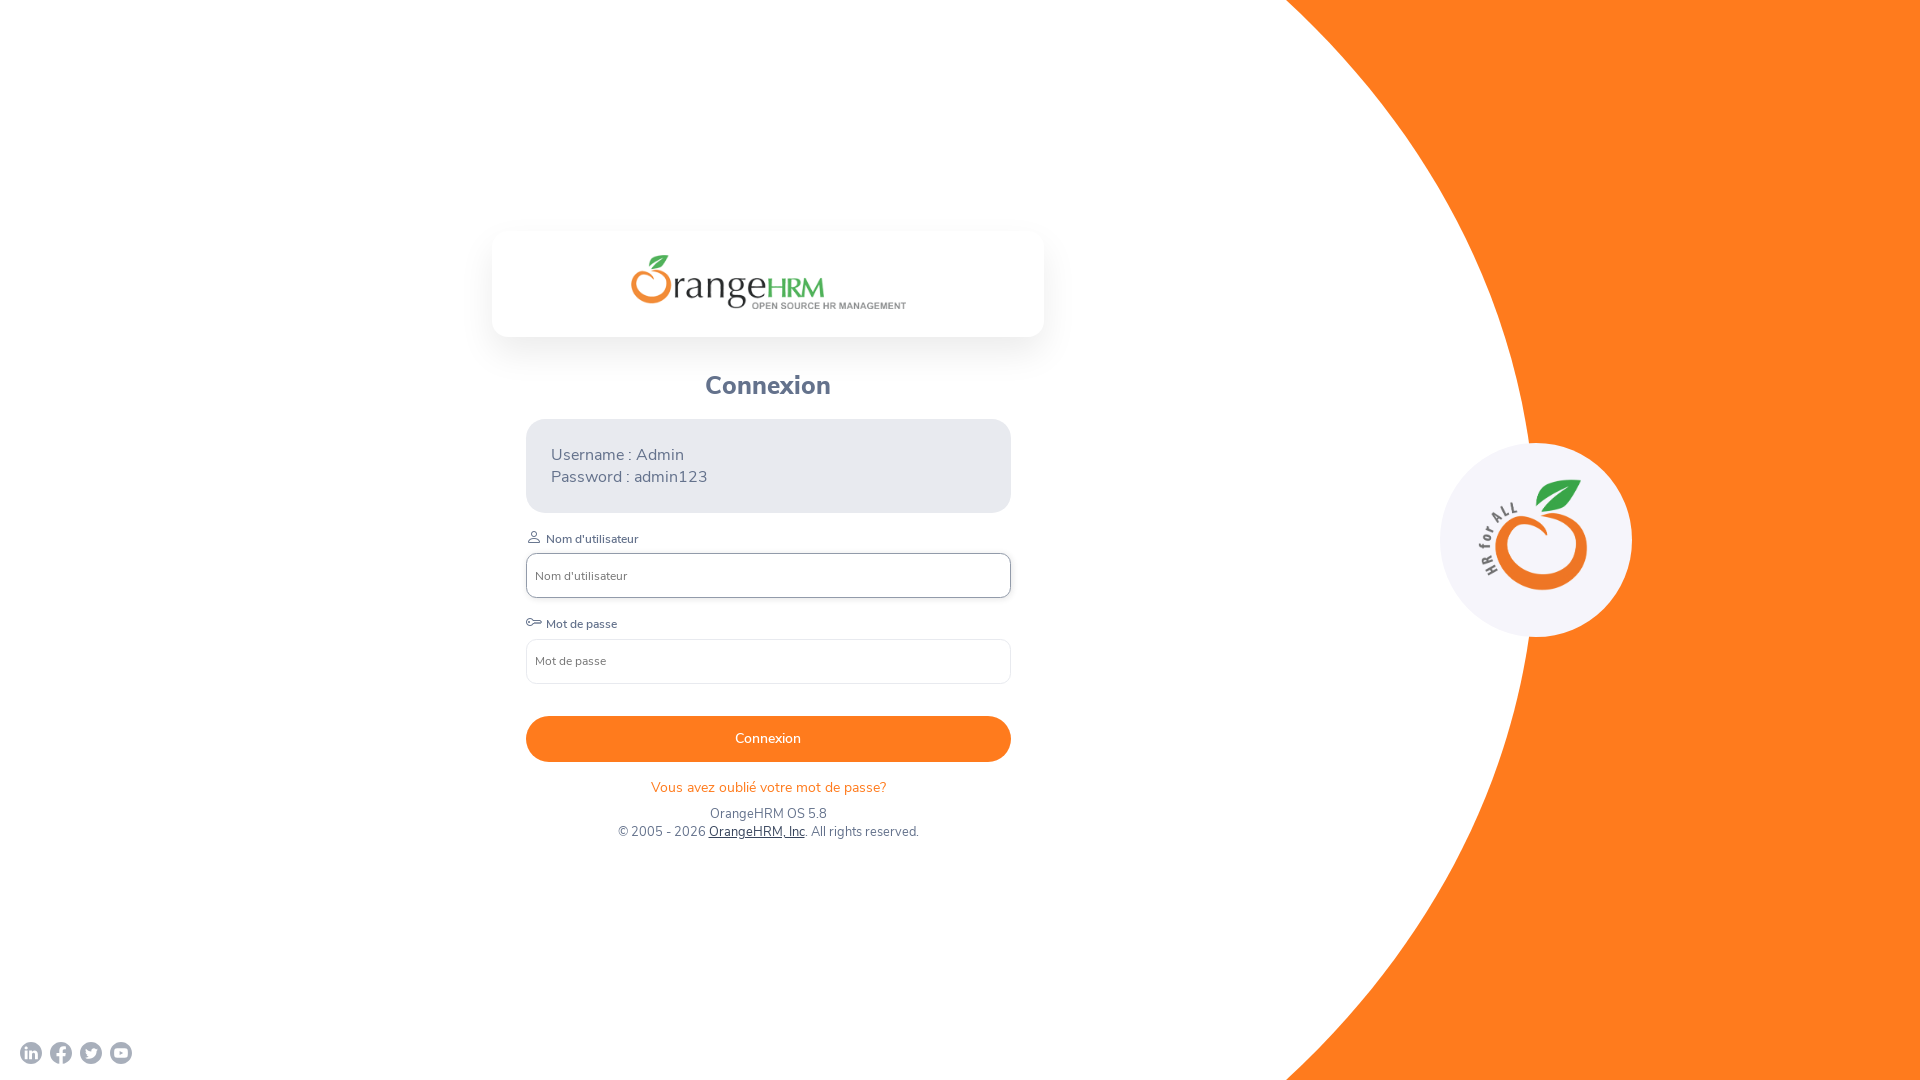

Captured logo position after fullscreen viewport: x=630.5, y=255.34375
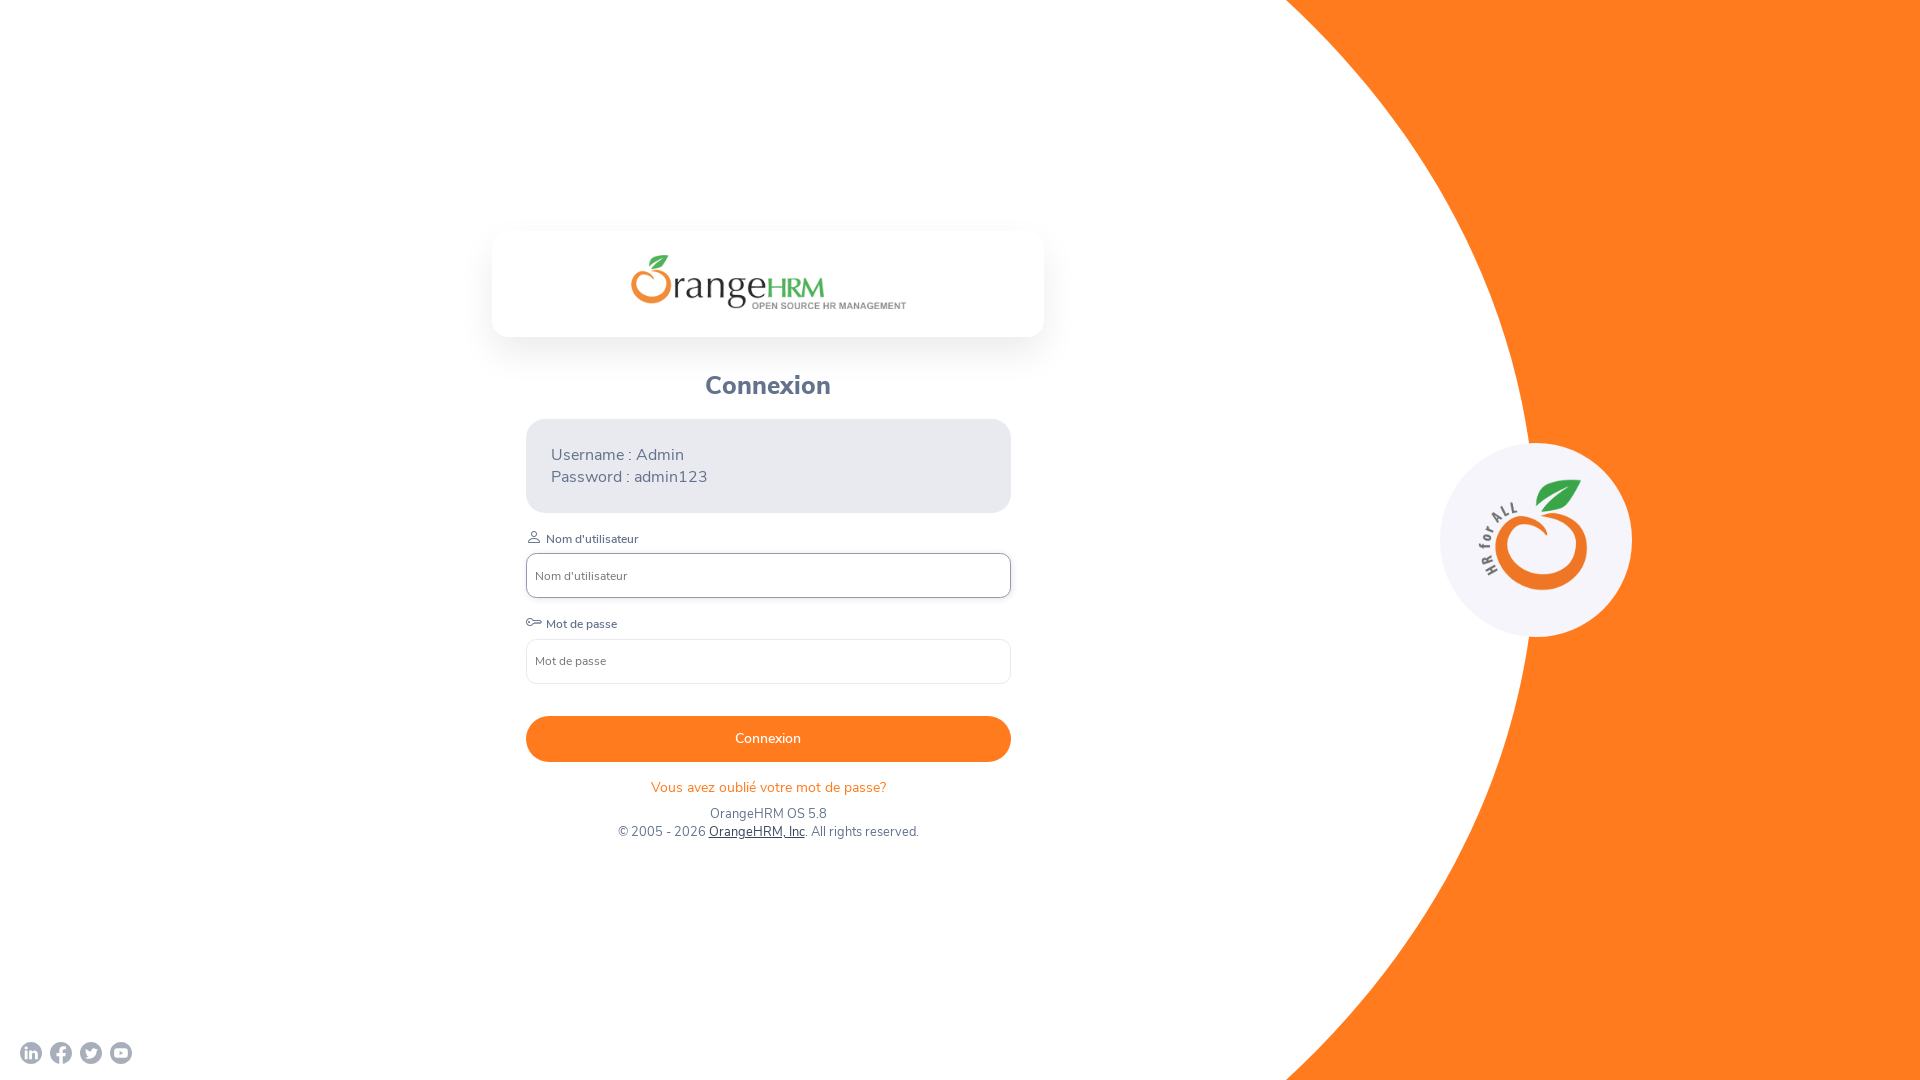

Set viewport to 1024x768 (custom size)
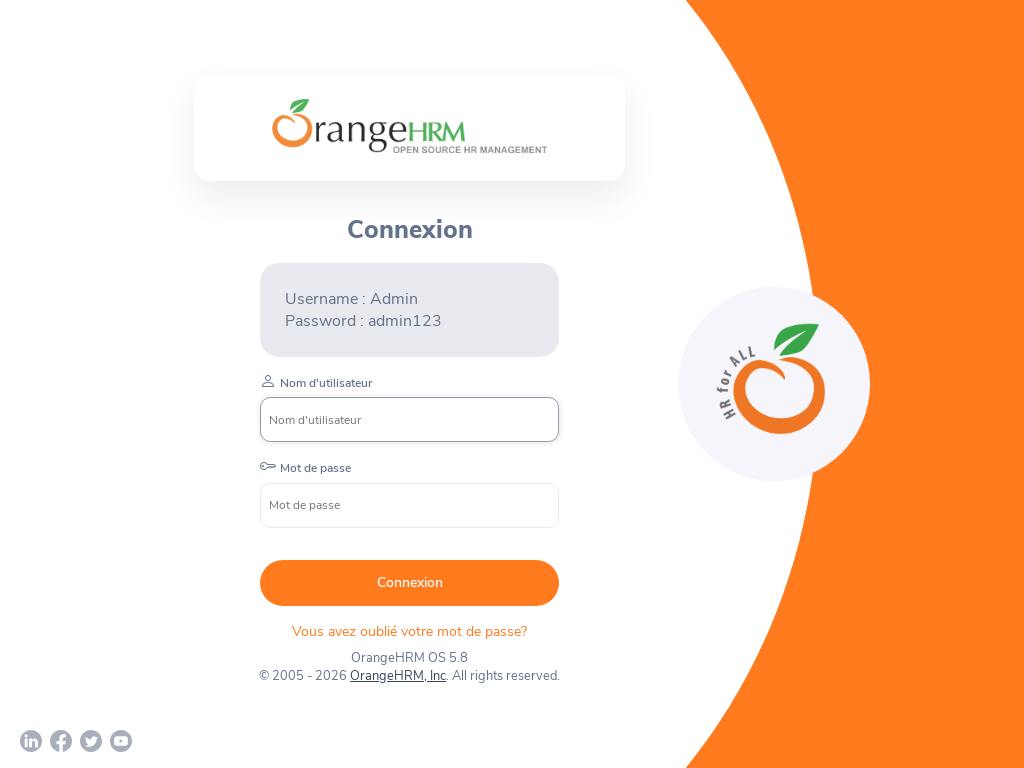

Captured logo position after custom viewport: x=272.09375, y=99.34375
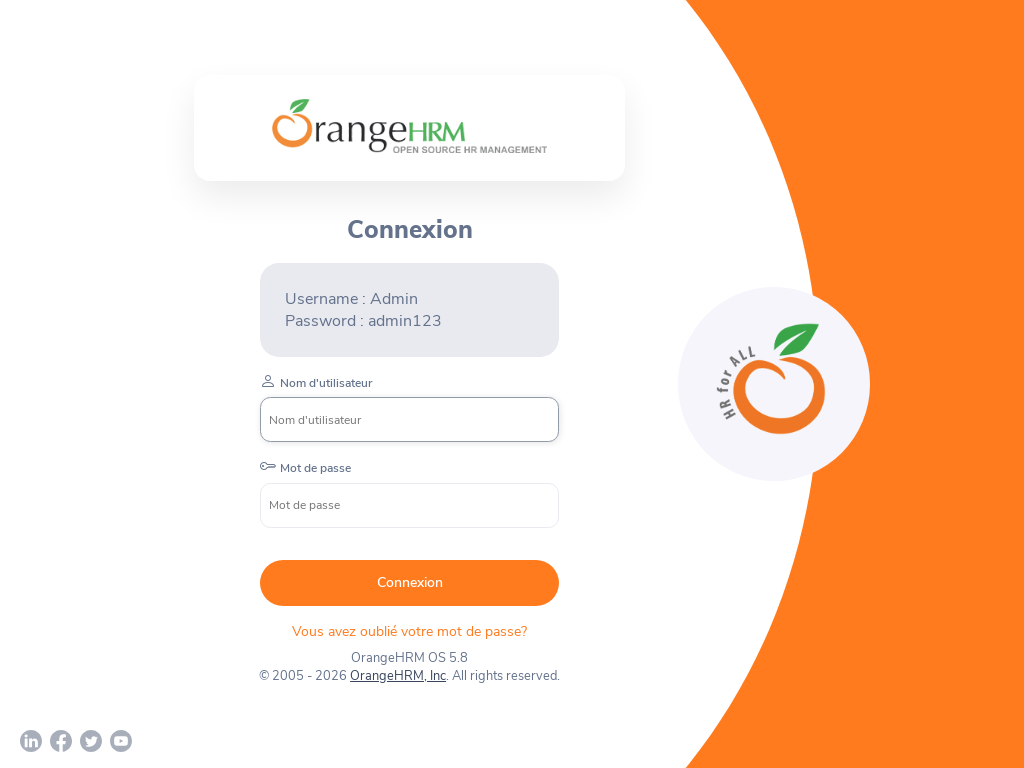

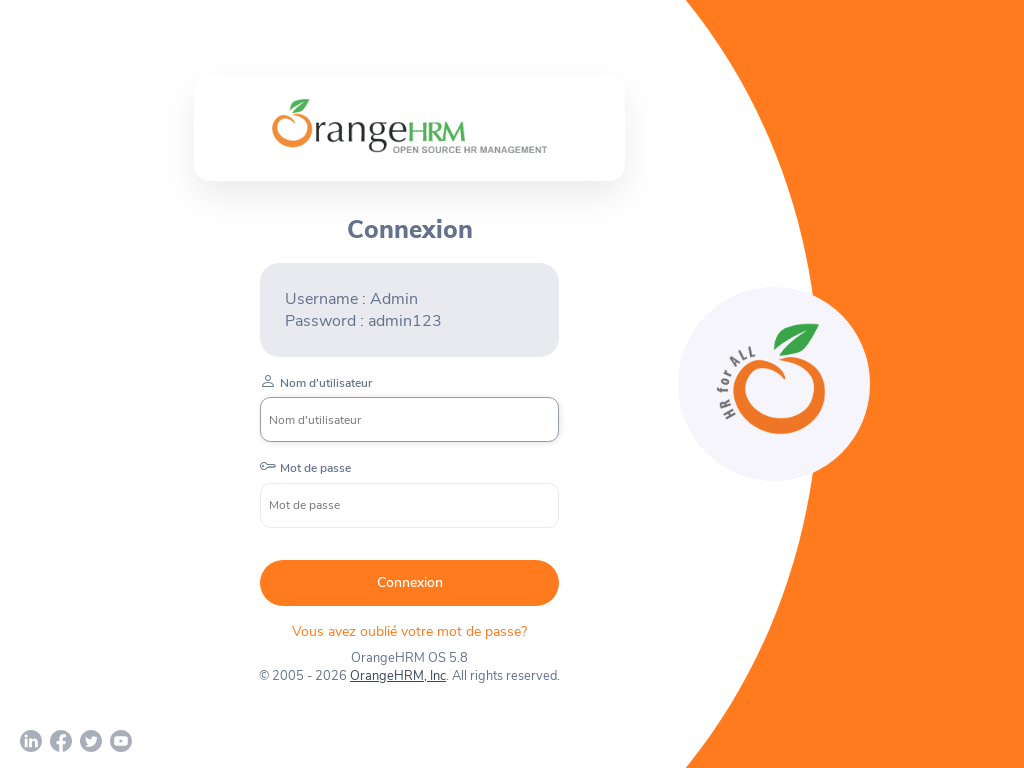